Tests handling multiple browser windows by clicking a link that opens a new window, switching to the new window to verify its content, closing it, and switching back to the original window to verify its content.

Starting URL: https://the-internet.herokuapp.com/windows

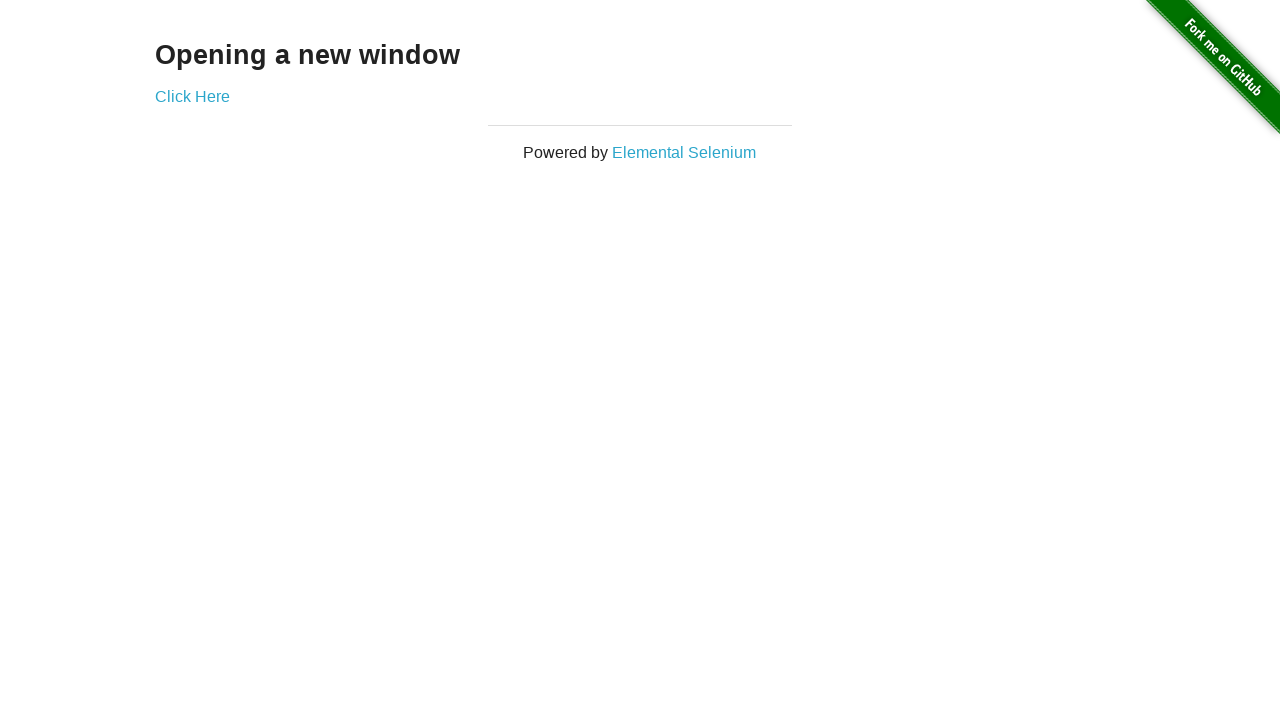

Clicked 'Click Here' link to open a new window at (192, 96) on text=Click Here
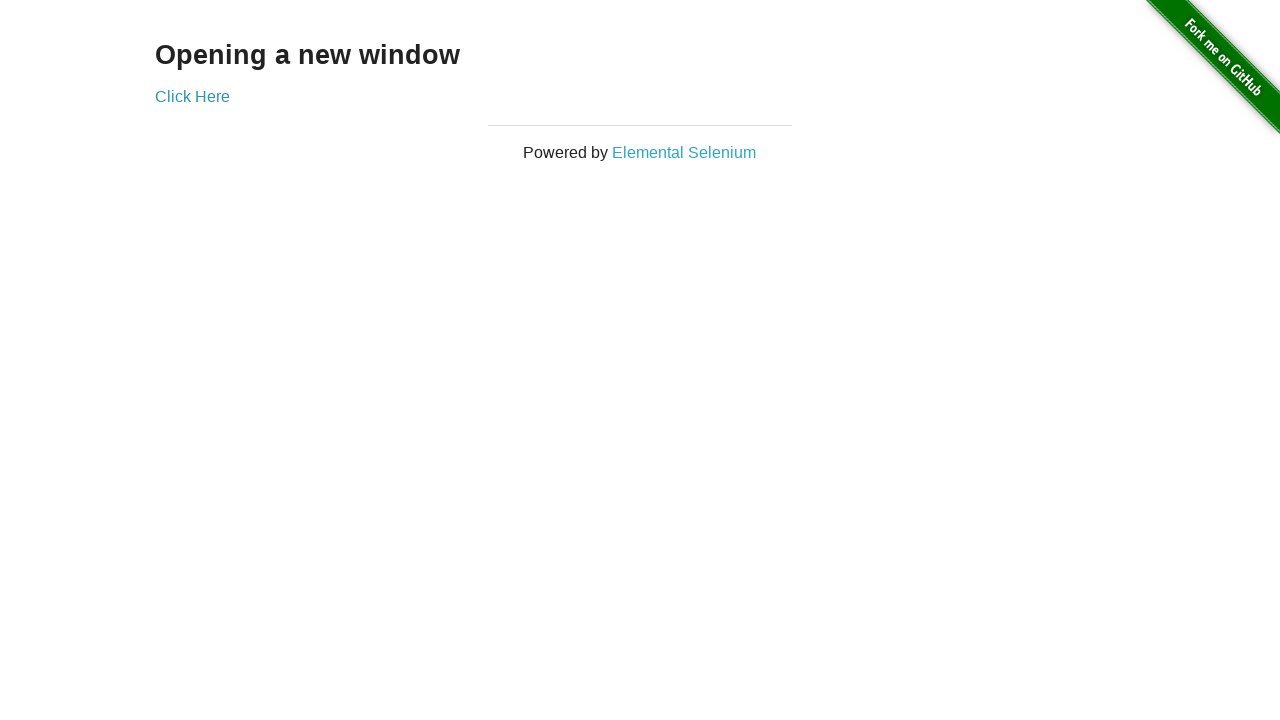

Captured new window page object
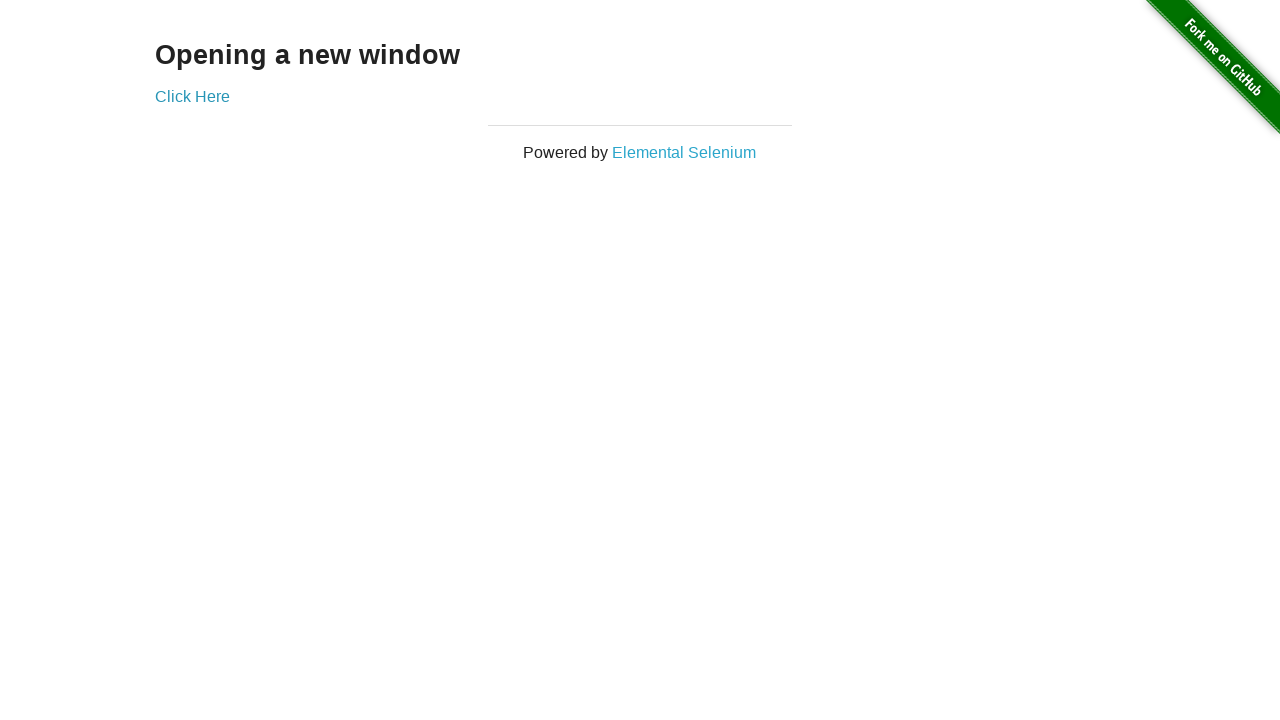

New window page loaded completely
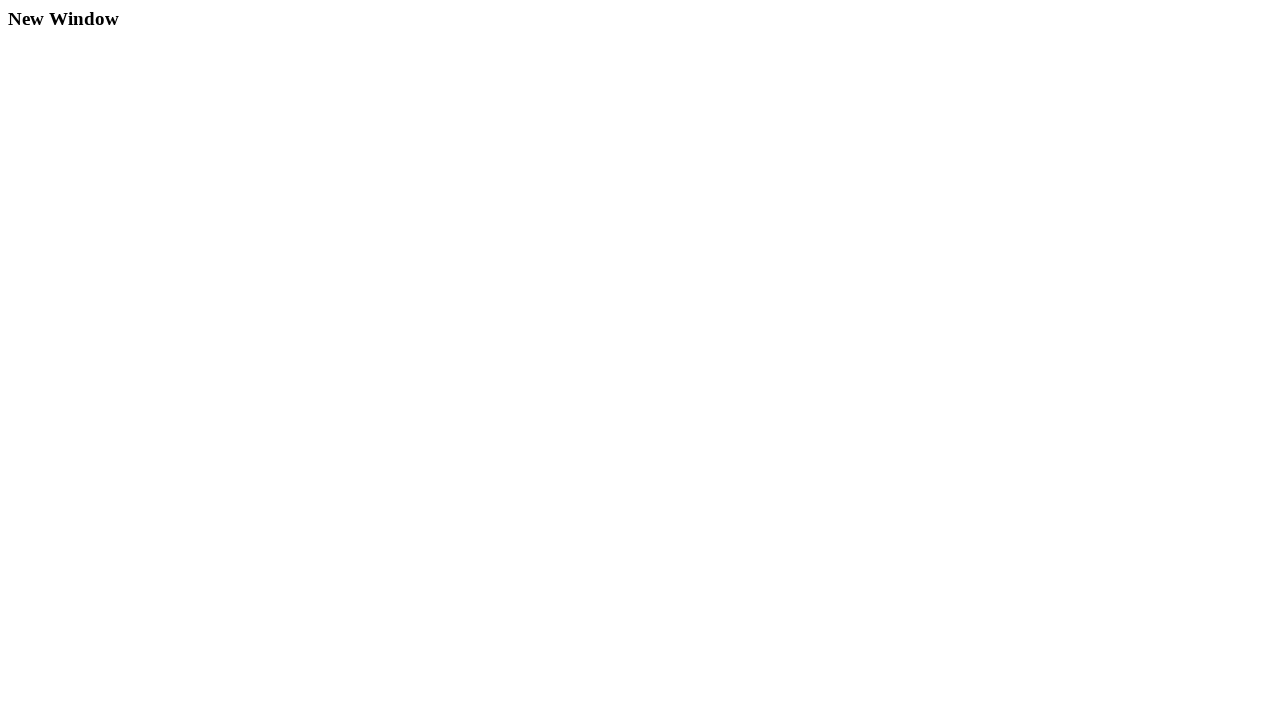

Verified new window contains 'New Window' text
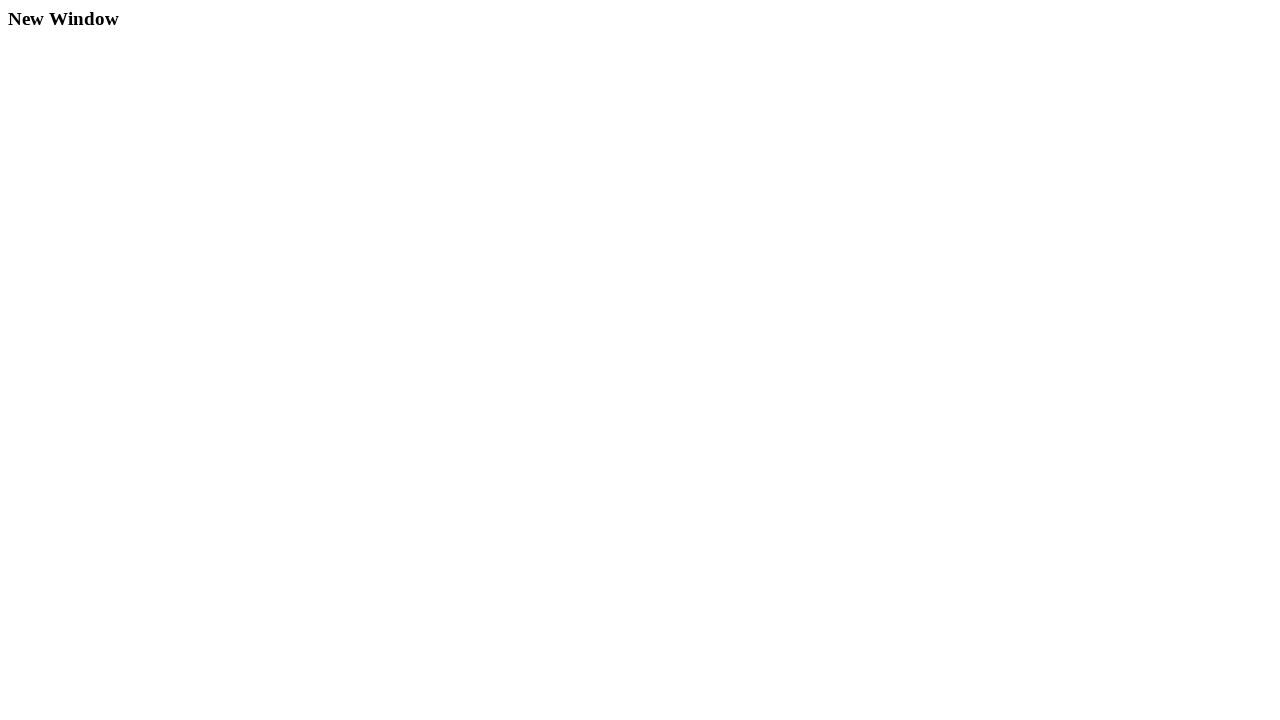

Closed the new window
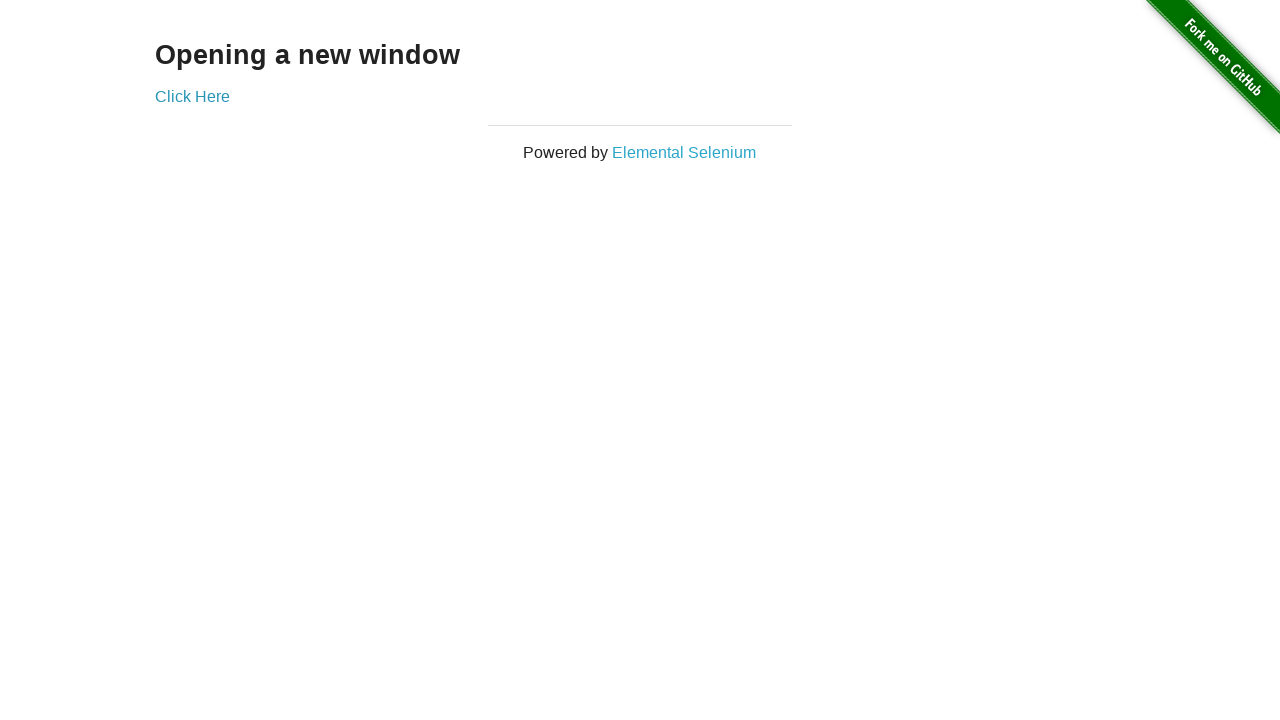

Verified original window still contains 'Opening a new window' text
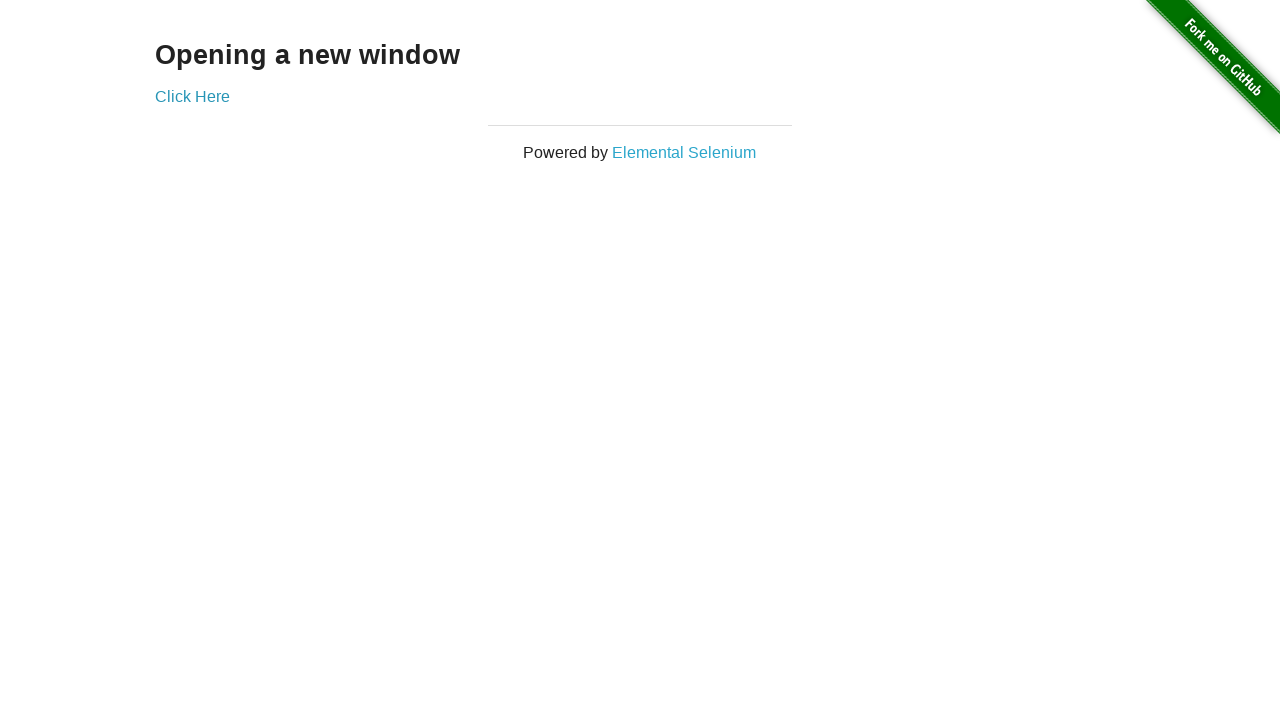

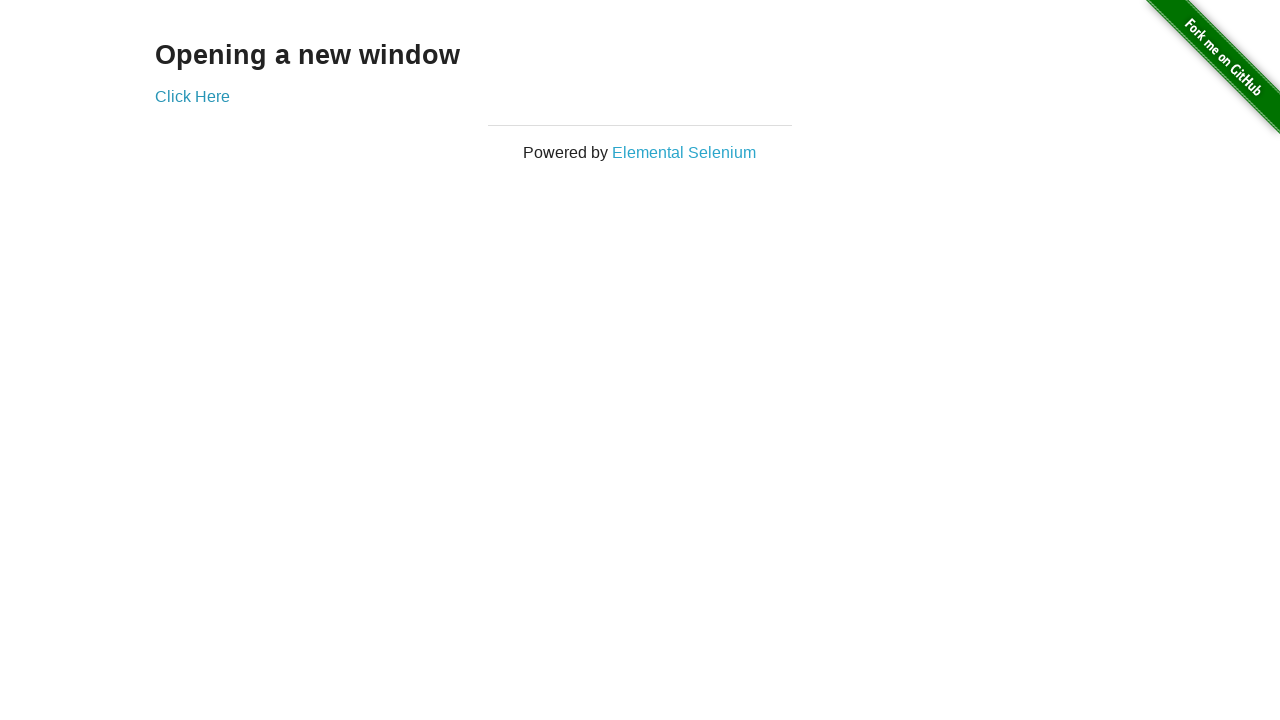